Tests the reset button functionality by entering an age value, clicking reset, and verifying the age field is cleared

Starting URL: https://nlhsueh.github.io/iecs-gym/

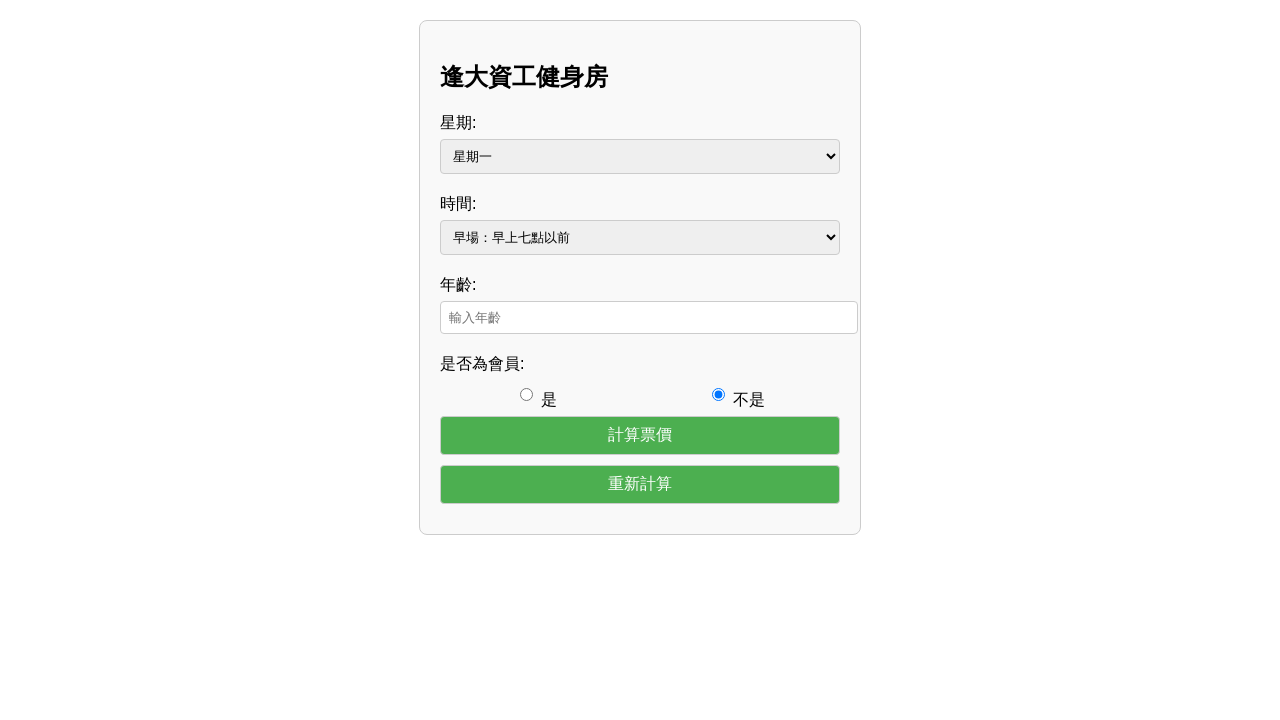

Filled age input field with value '30' on #age
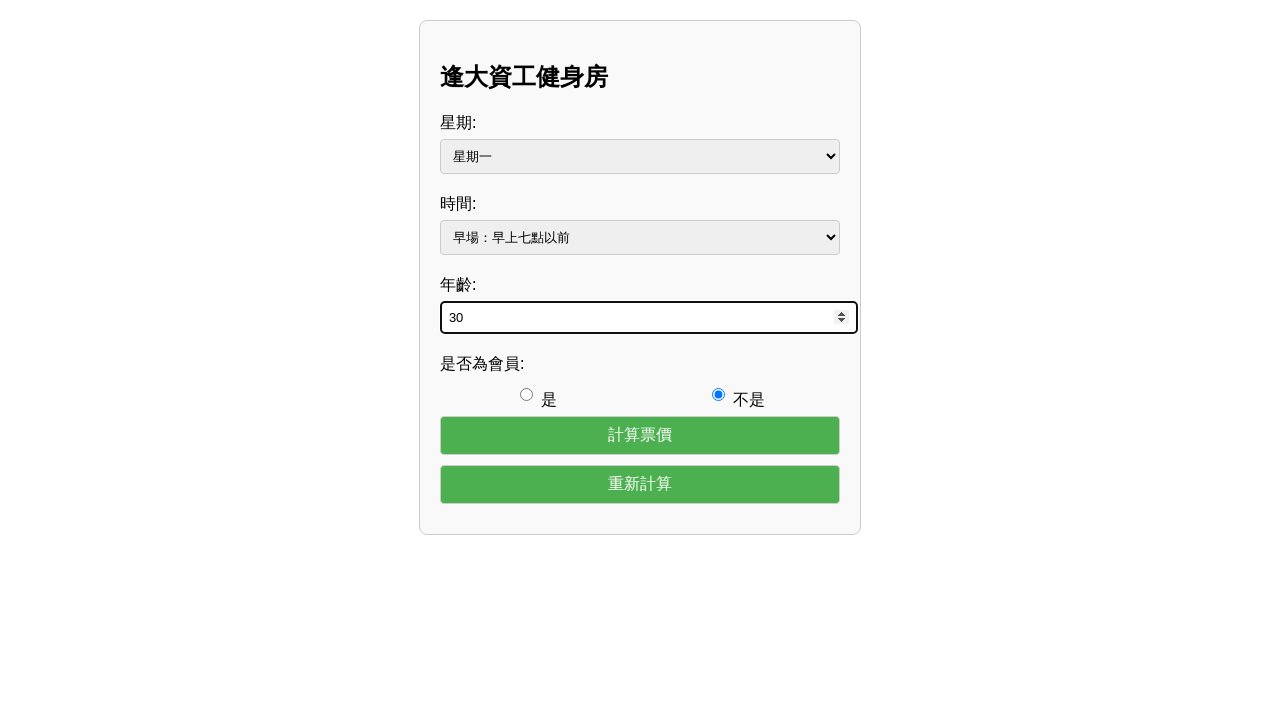

Clicked the reset button at (640, 484) on #reset
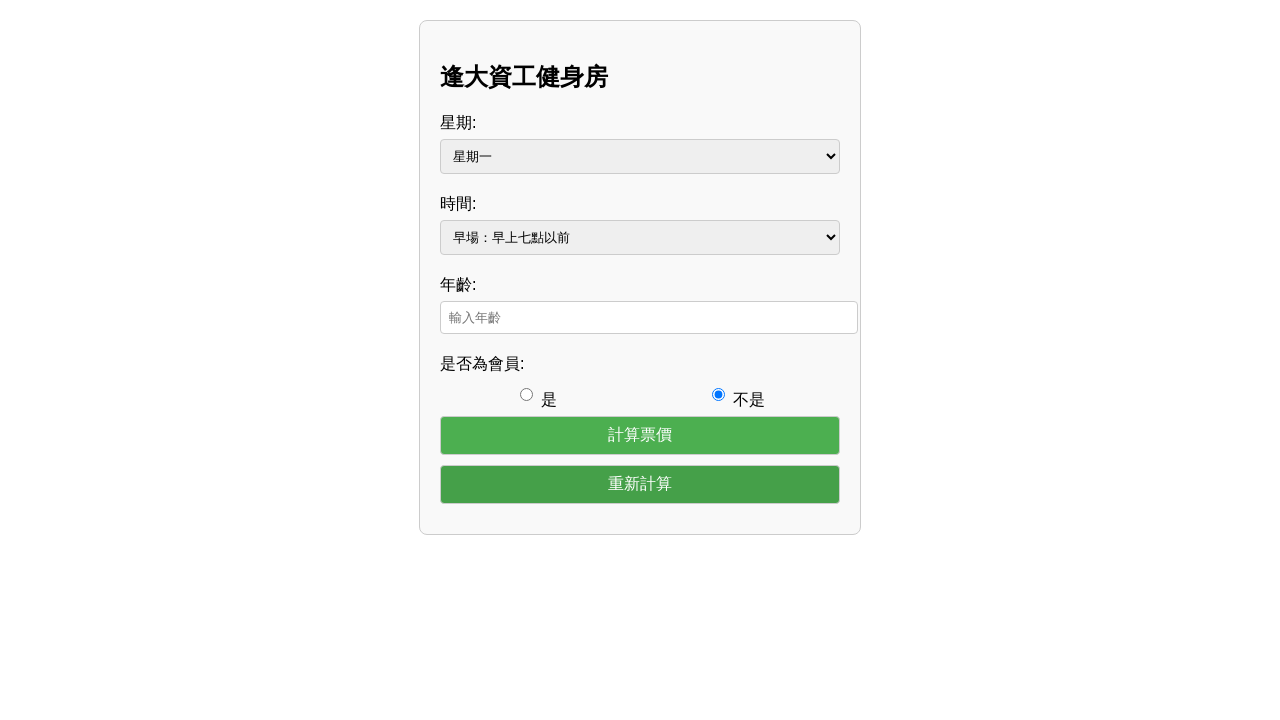

Age field is present after reset
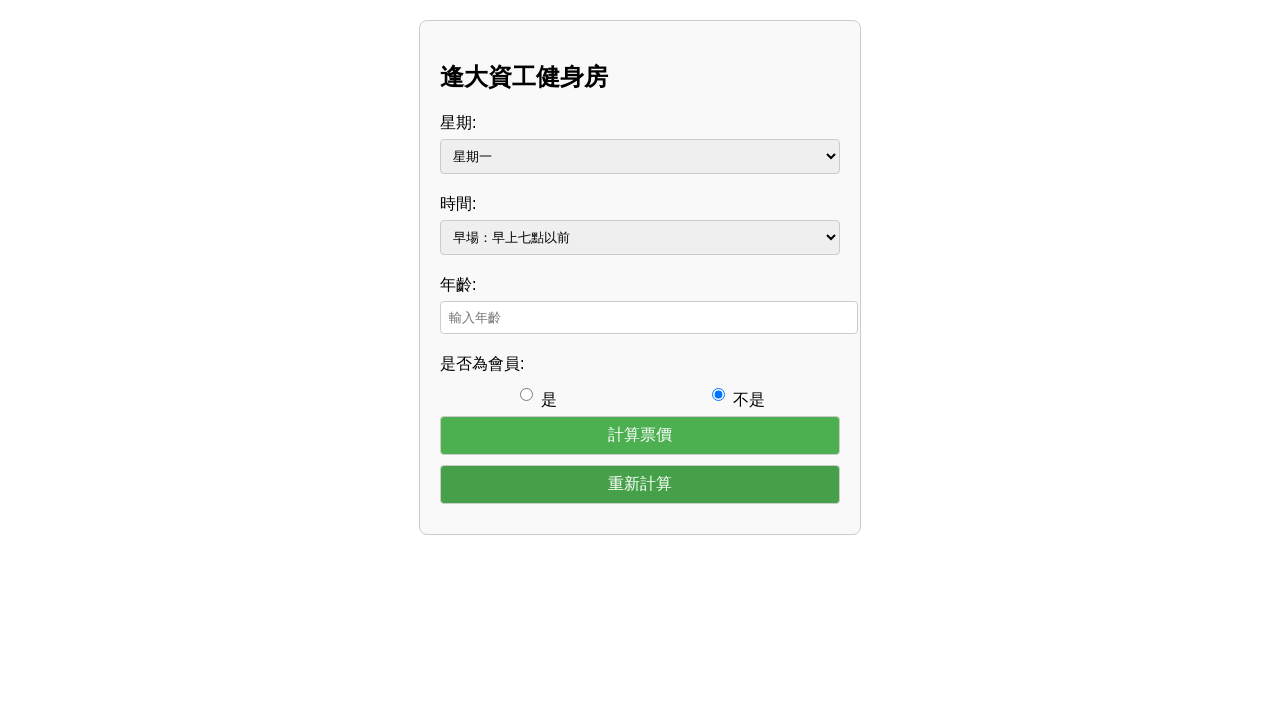

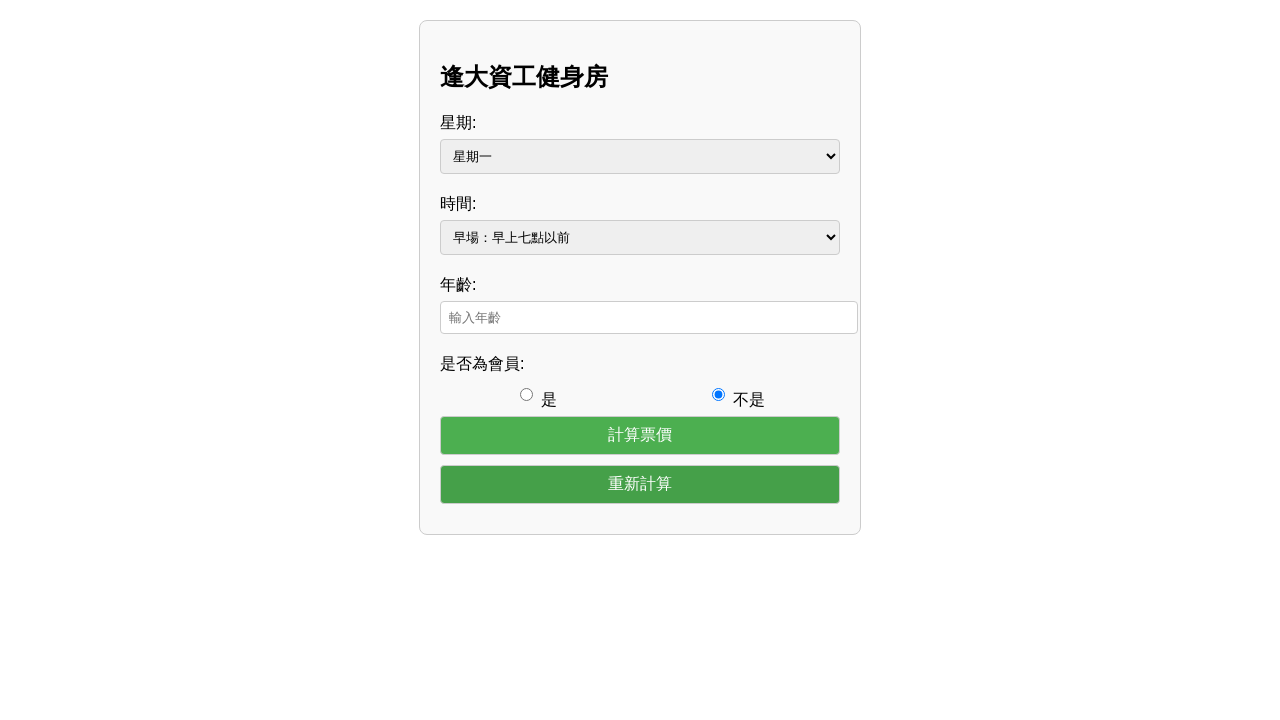